Tests a registration form by filling in username, email, selecting gender and hobby checkboxes, choosing a country from dropdown, and submitting the form

Starting URL: https://material.playwrightvn.com/01-xpath-register-page.html

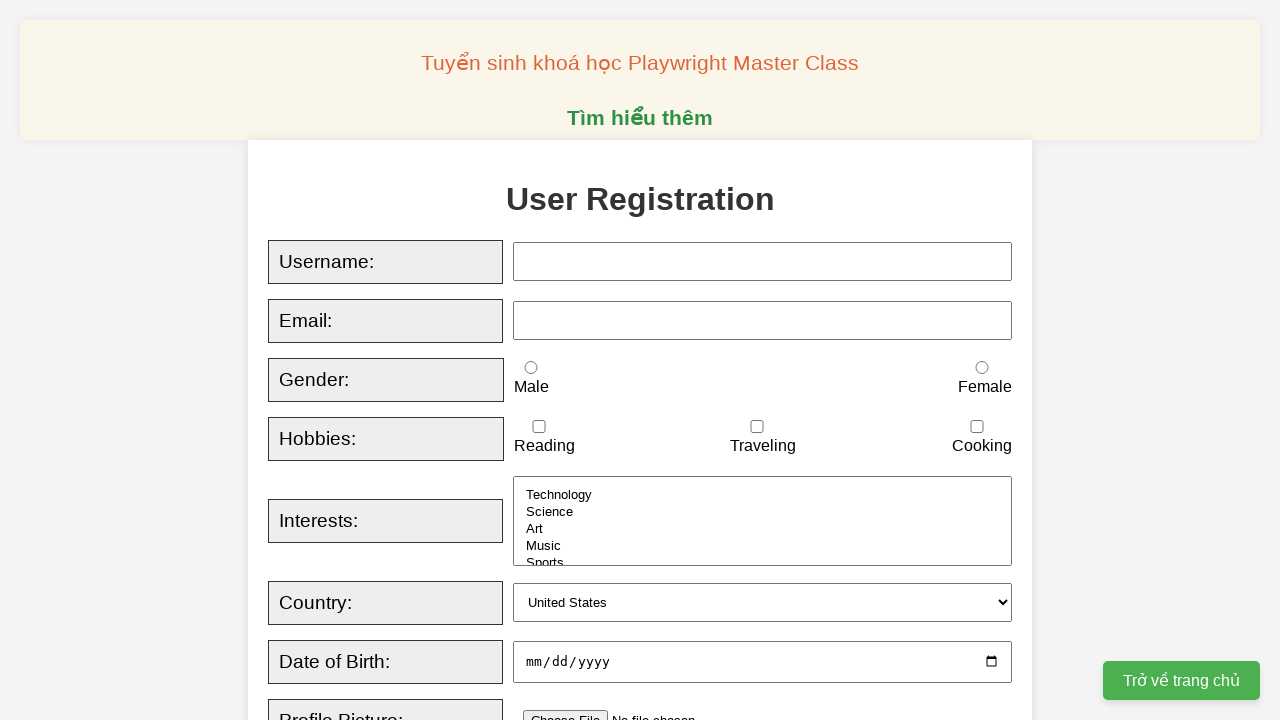

Filled username field with 'Hoang Yen' on xpath=//input[@id='username']
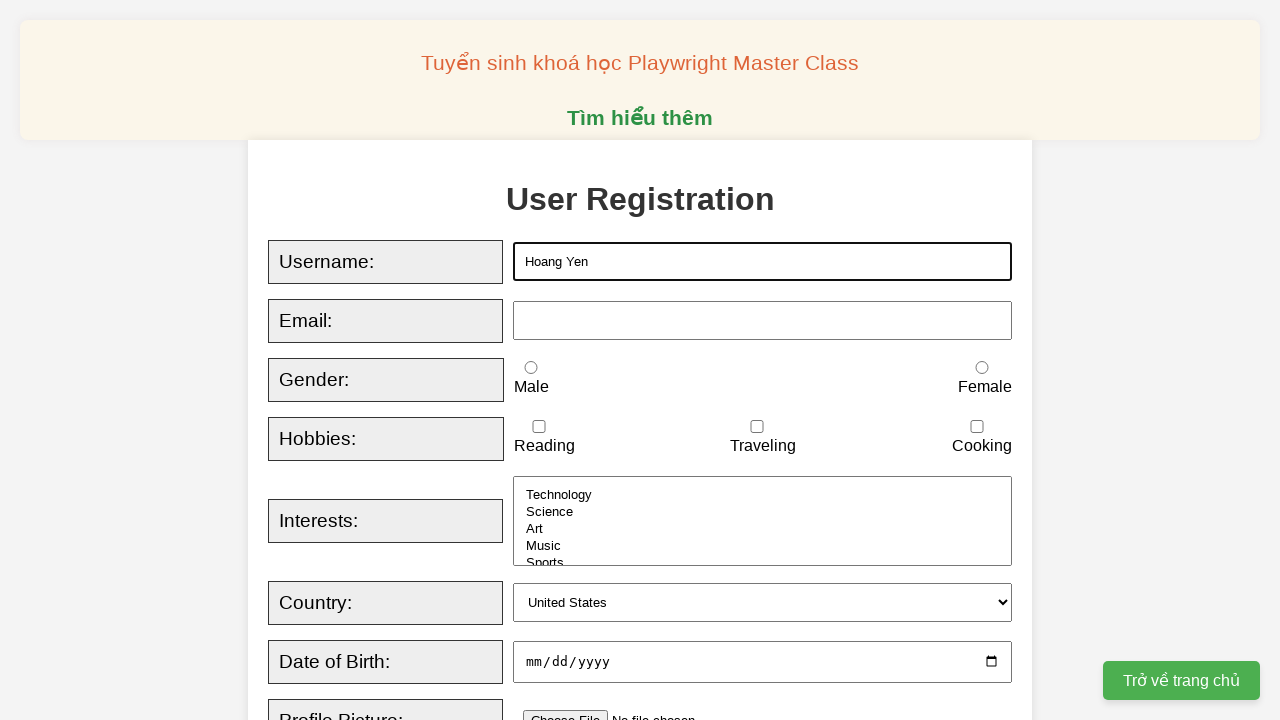

Filled email field with 'hoangyen@gmail.com' on xpath=//input[@id='email']
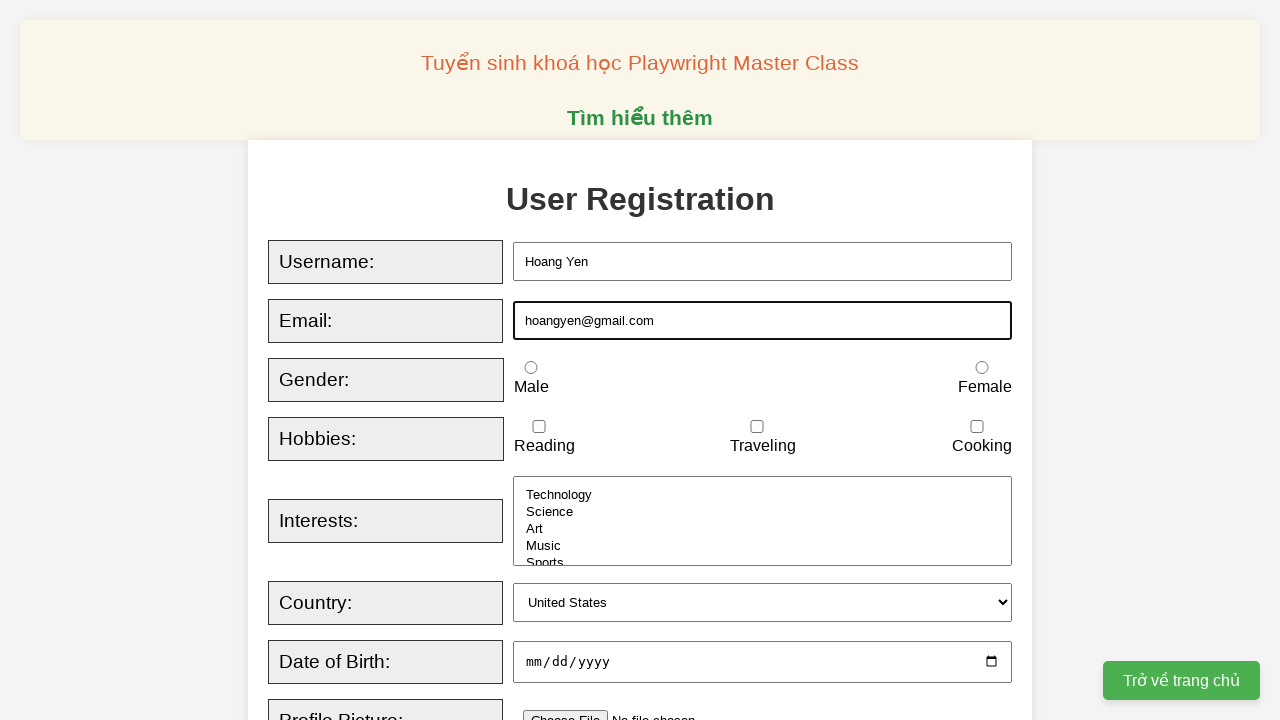

Selected female gender radio button at (982, 368) on xpath=//input[@id='female']
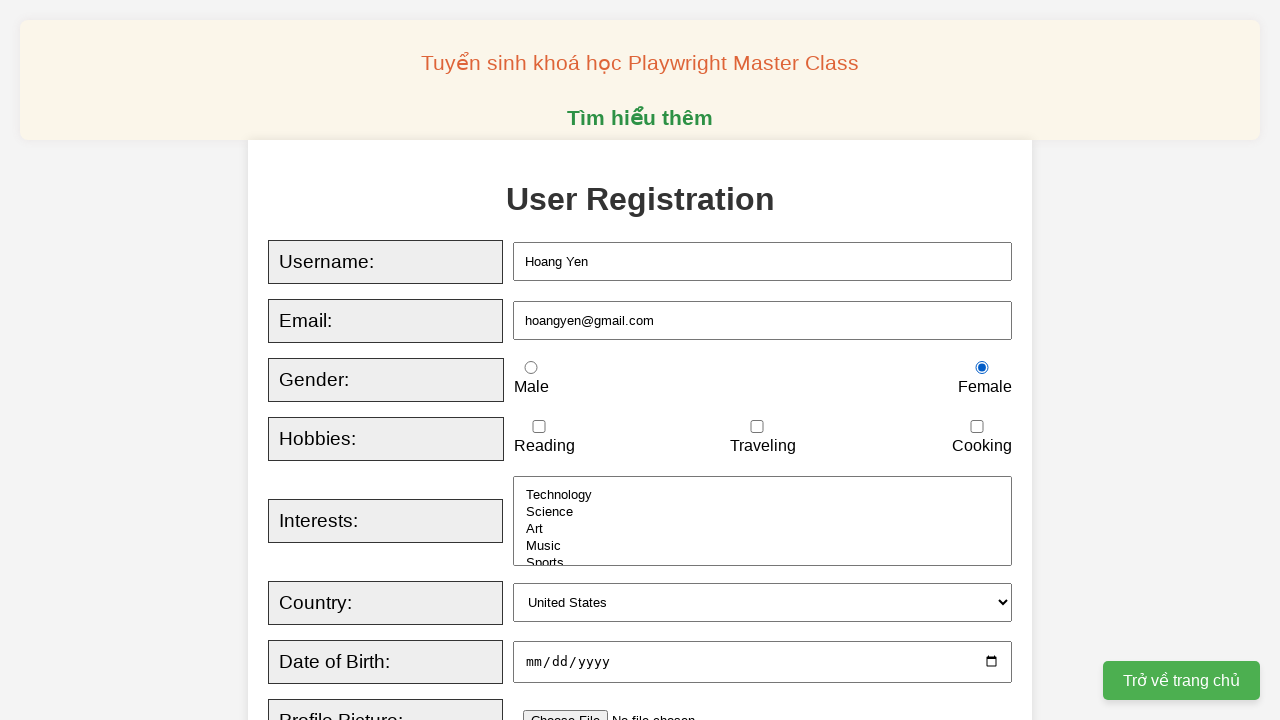

Checked traveling hobby checkbox at (757, 427) on xpath=//input[@id='traveling']
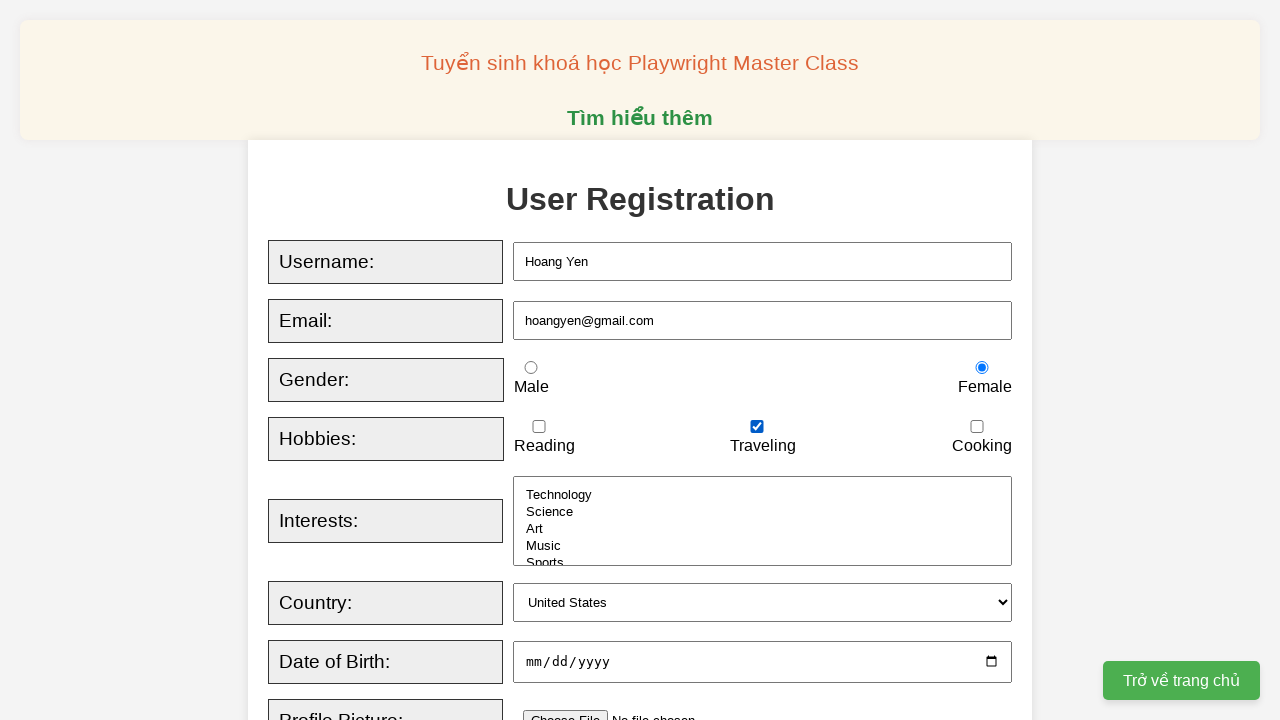

Selected 'usa' from country dropdown on //select[@id='country']
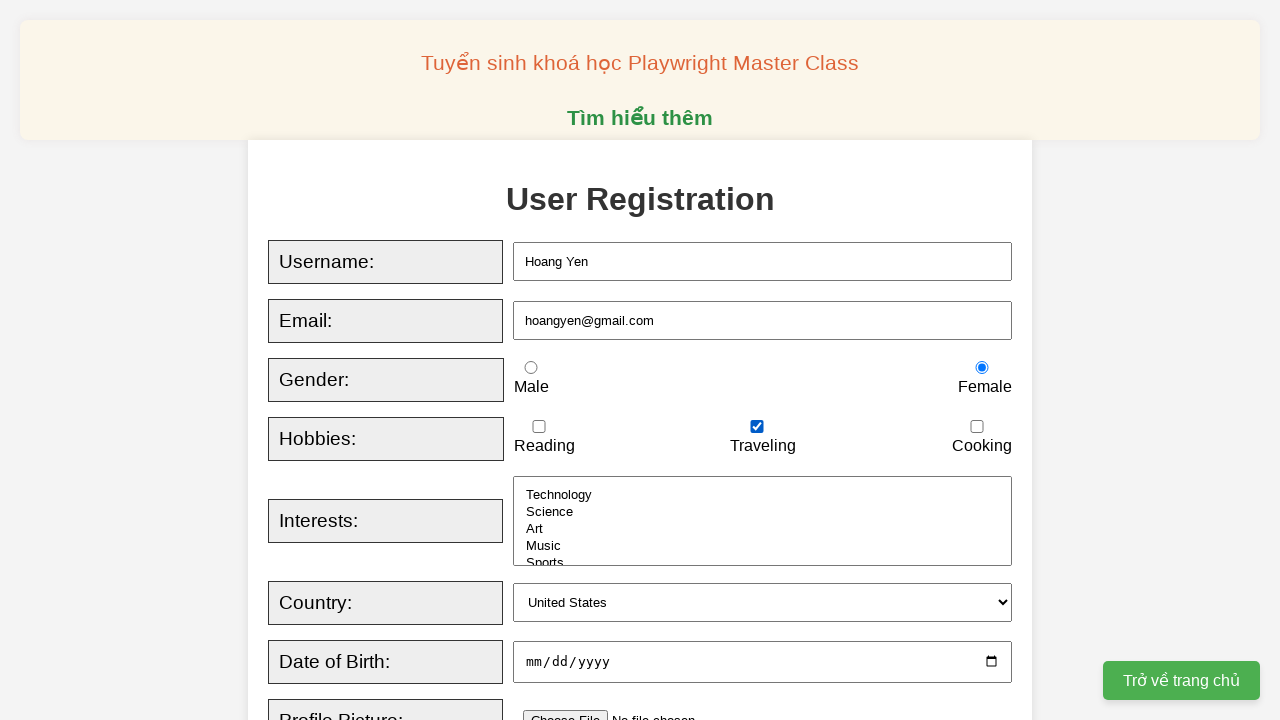

Clicked register/submit button to complete form submission at (528, 360) on xpath=//button[@type='submit']
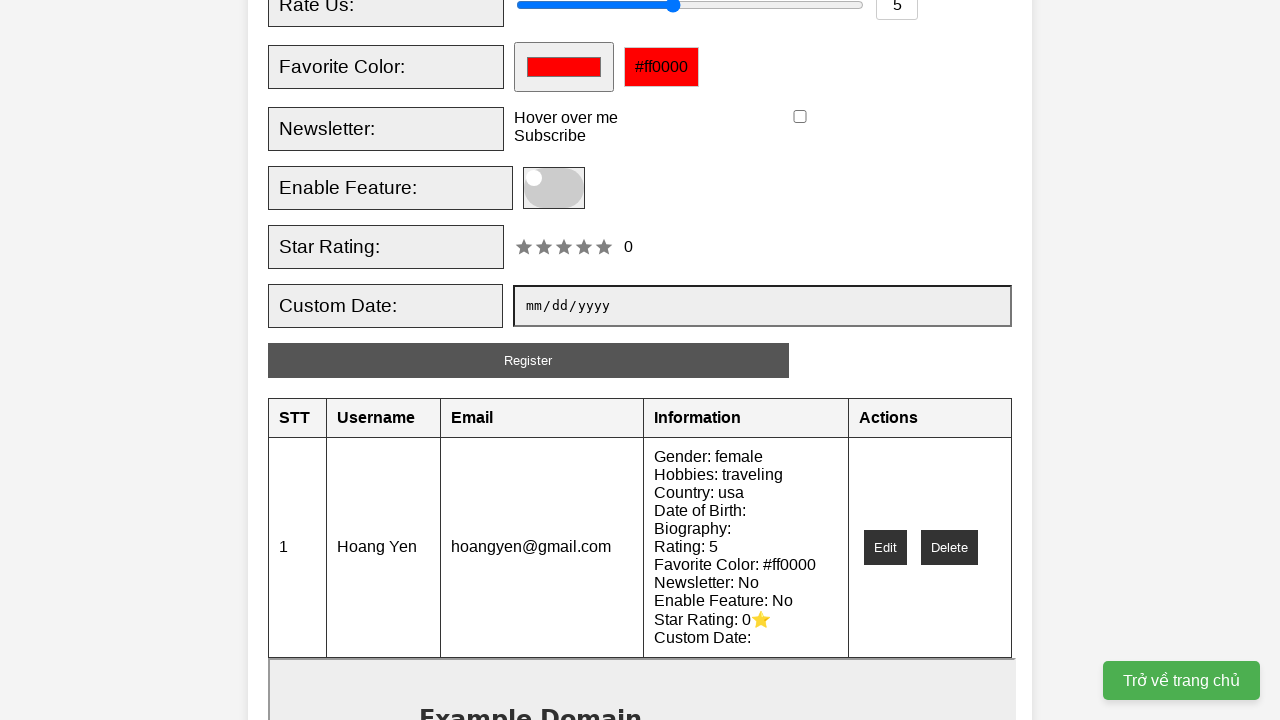

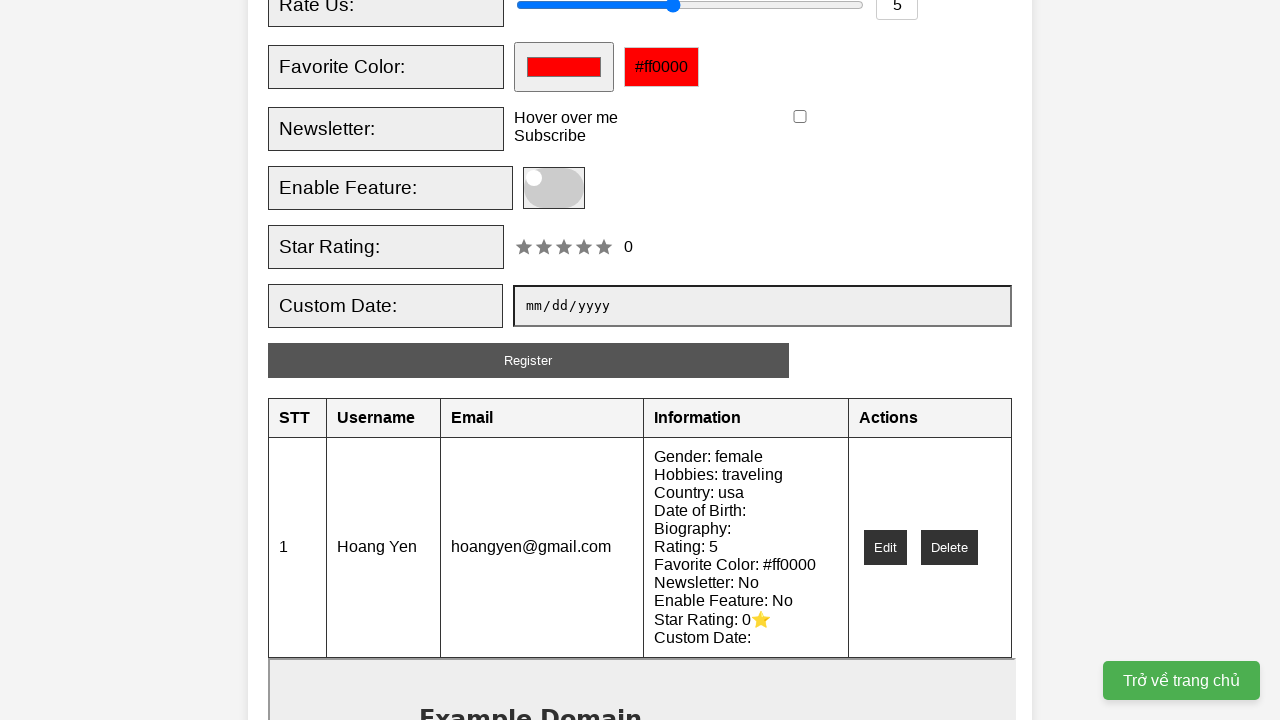